Tests dropdown selection functionality by navigating to a practice page and selecting "Benz" from a car selection dropdown menu.

Starting URL: https://www.letskodeit.com/practice

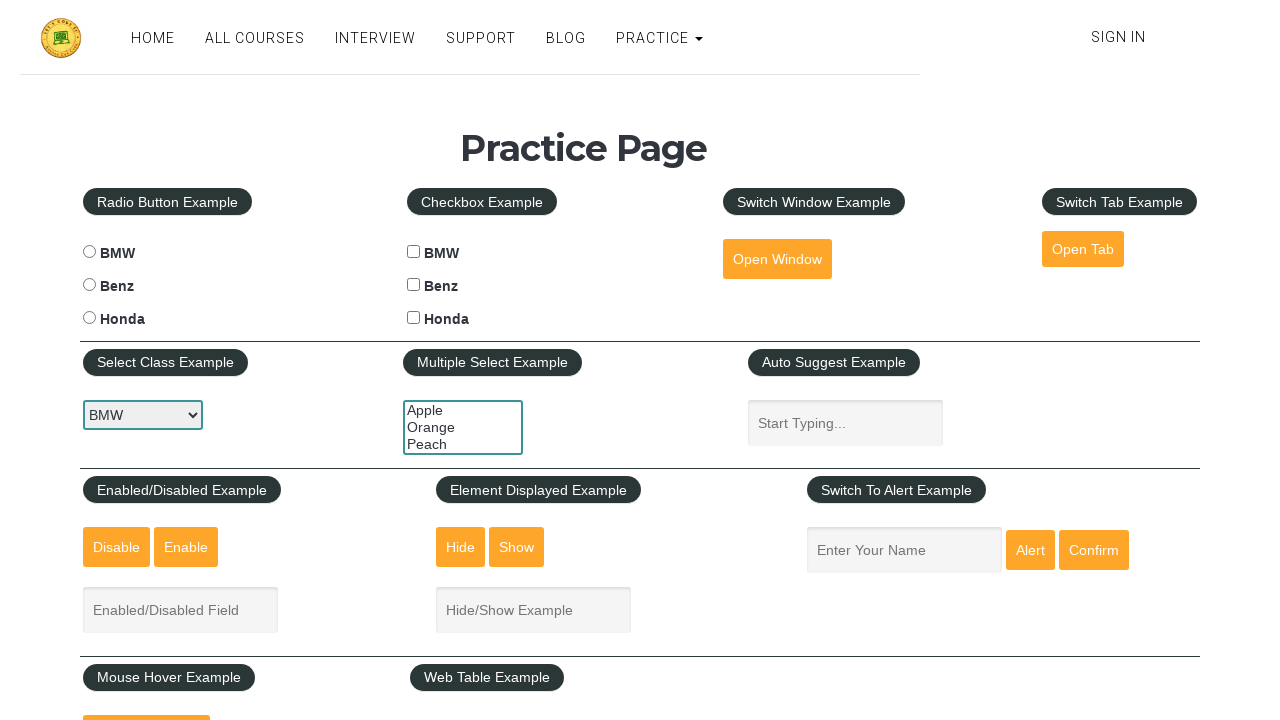

Navigated to practice page
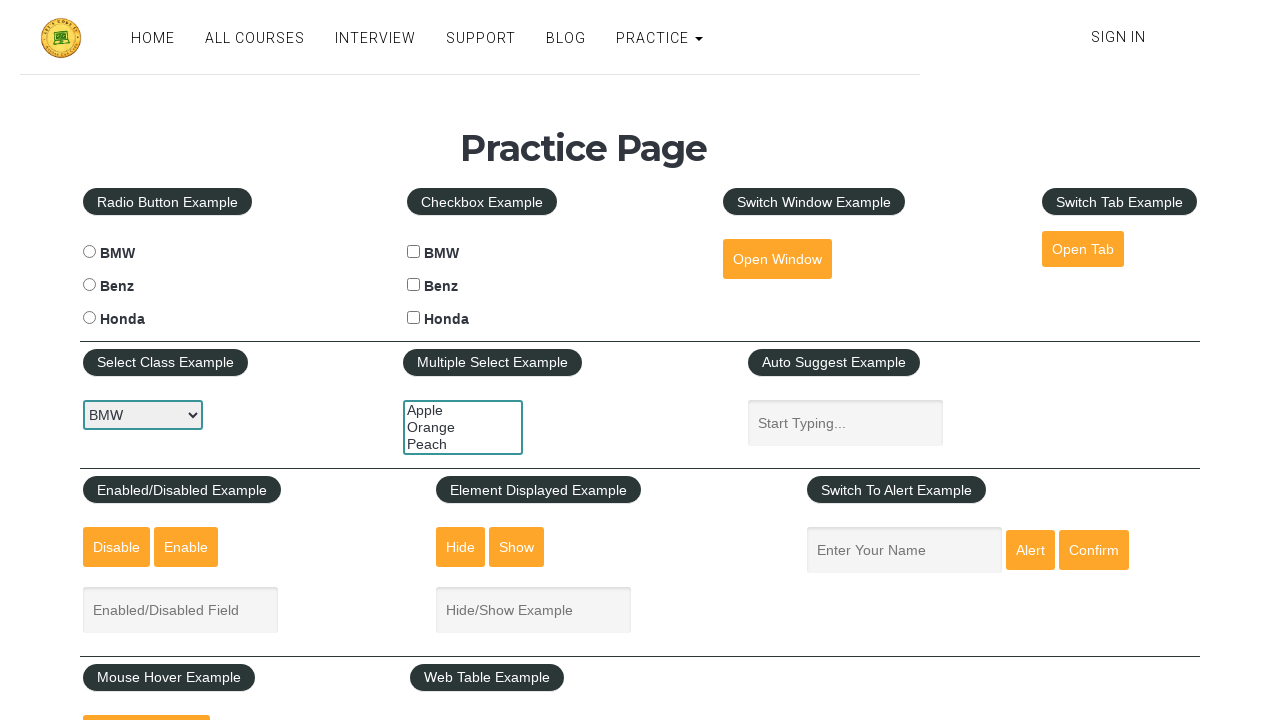

Selected 'Benz' from car dropdown menu on #carselect
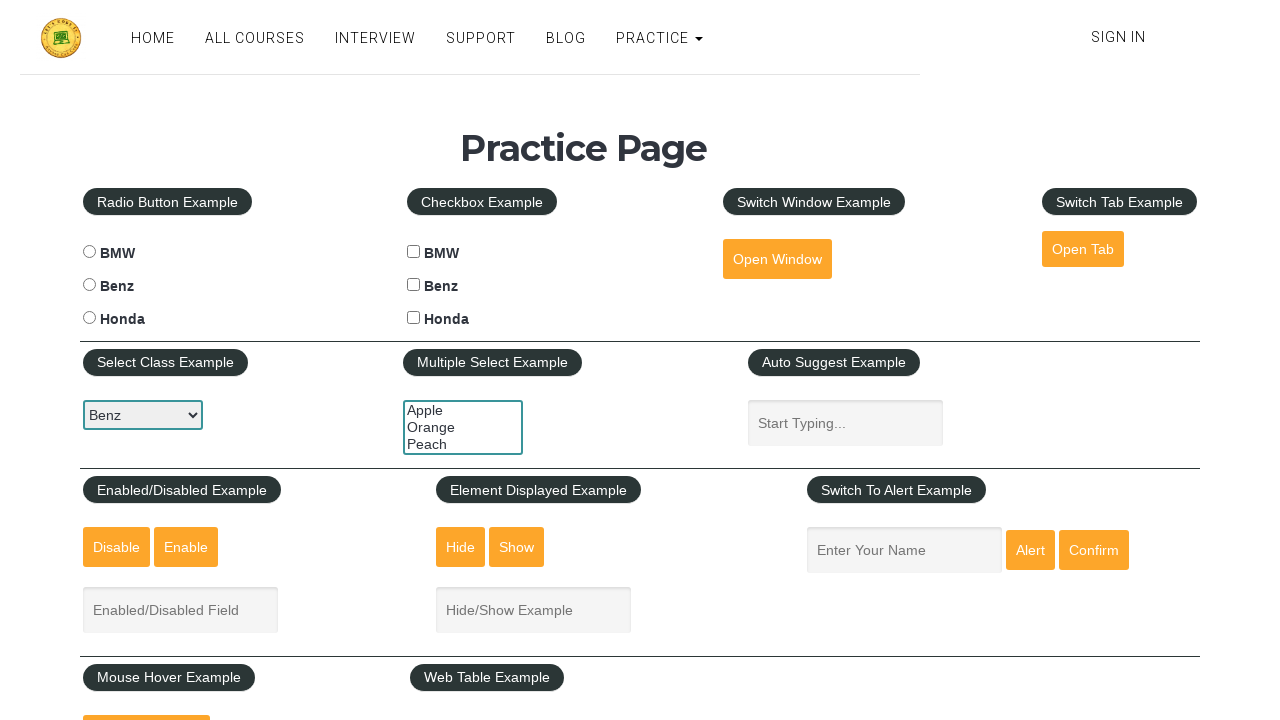

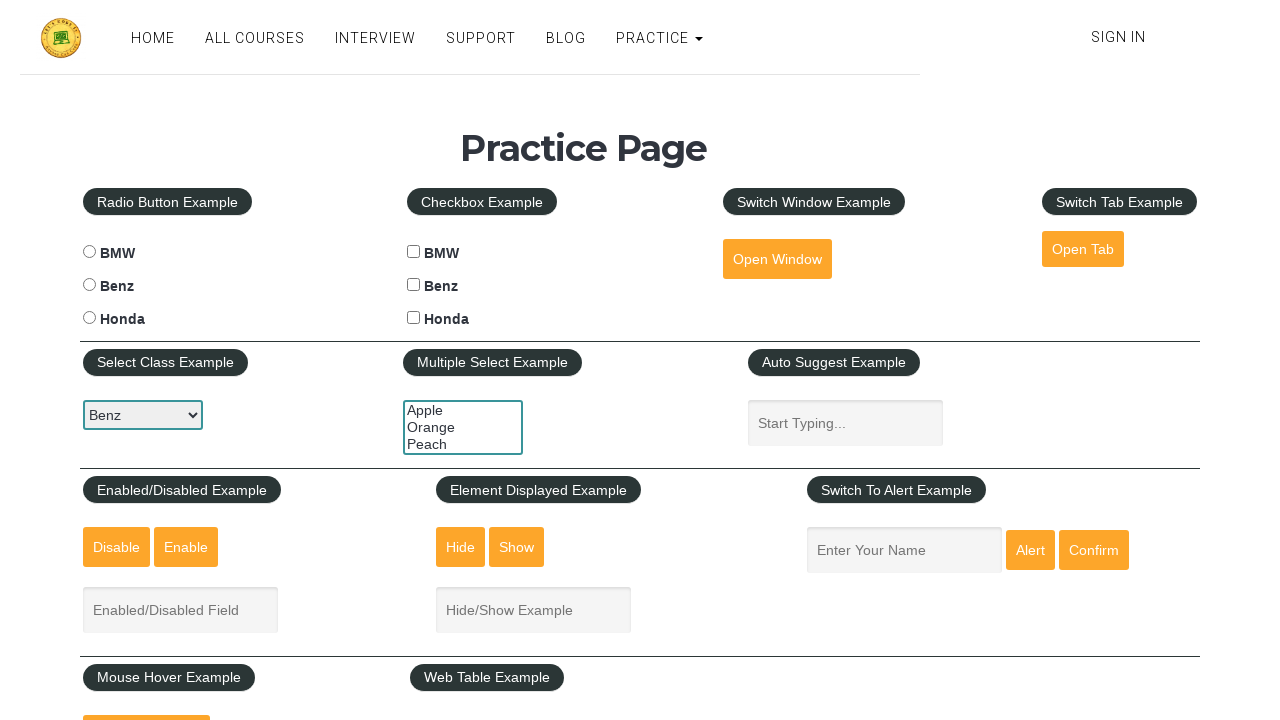